Tests basic browser navigation by visiting the main page, navigating to courses page, going back, and refreshing the page

Starting URL: https://rahulshettyacademy.com/

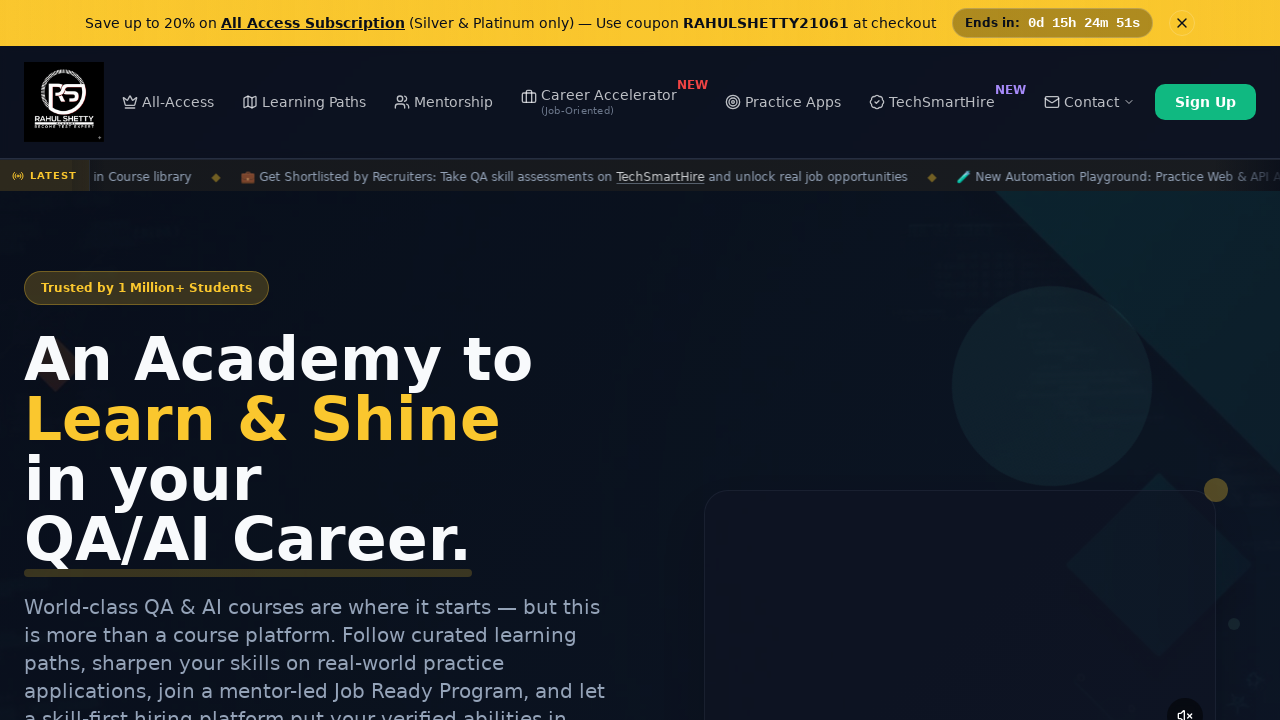

Navigated to courses page at https://courses.rahulshettyacademy.com/courses
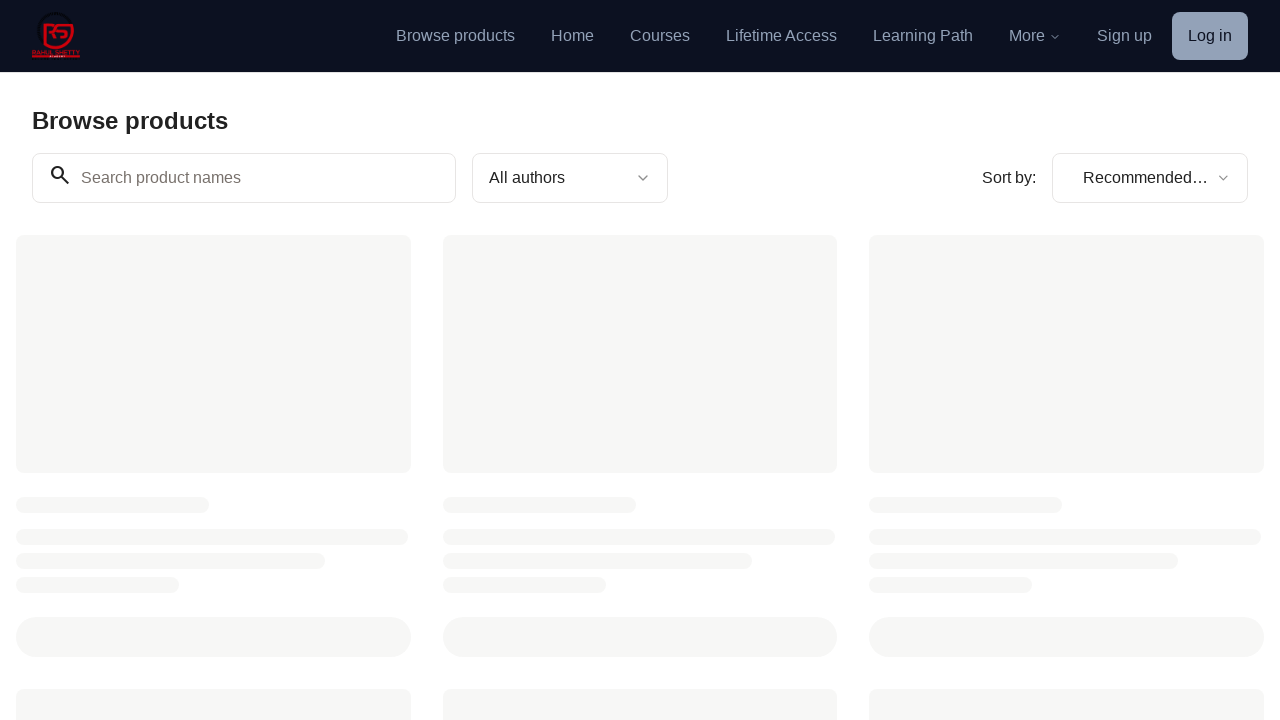

Navigated back to previous page
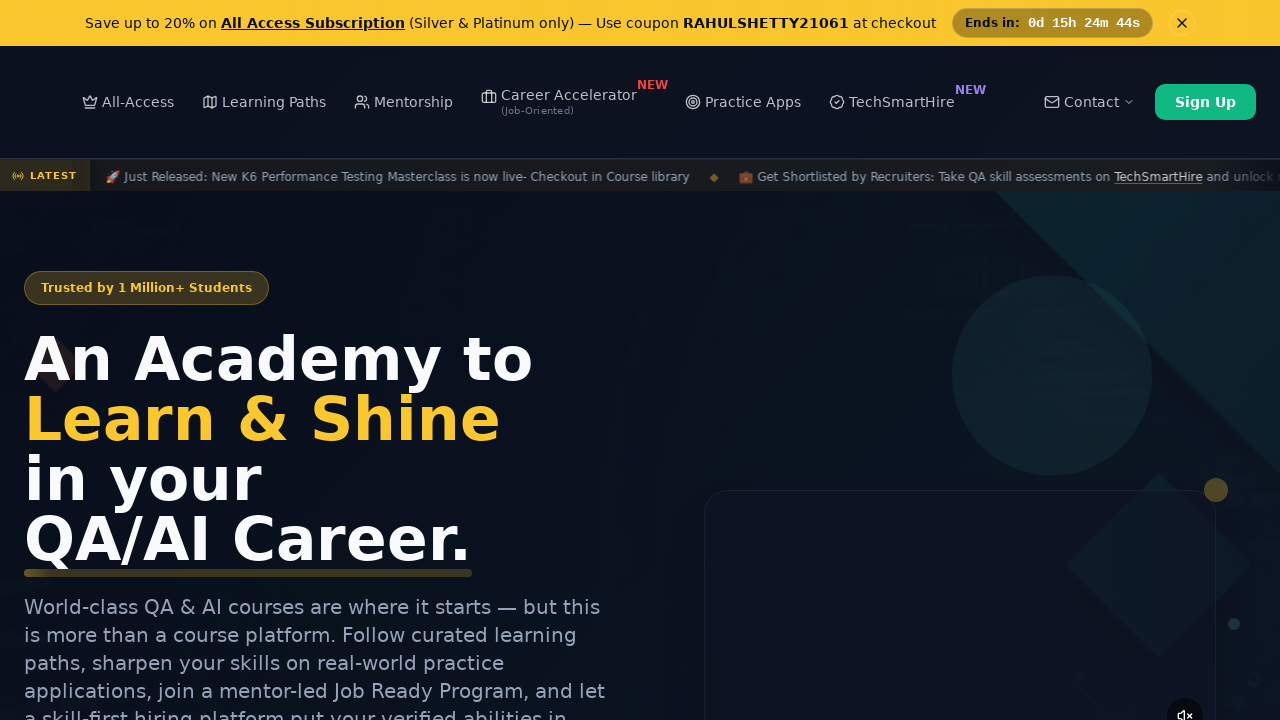

Refreshed the current page
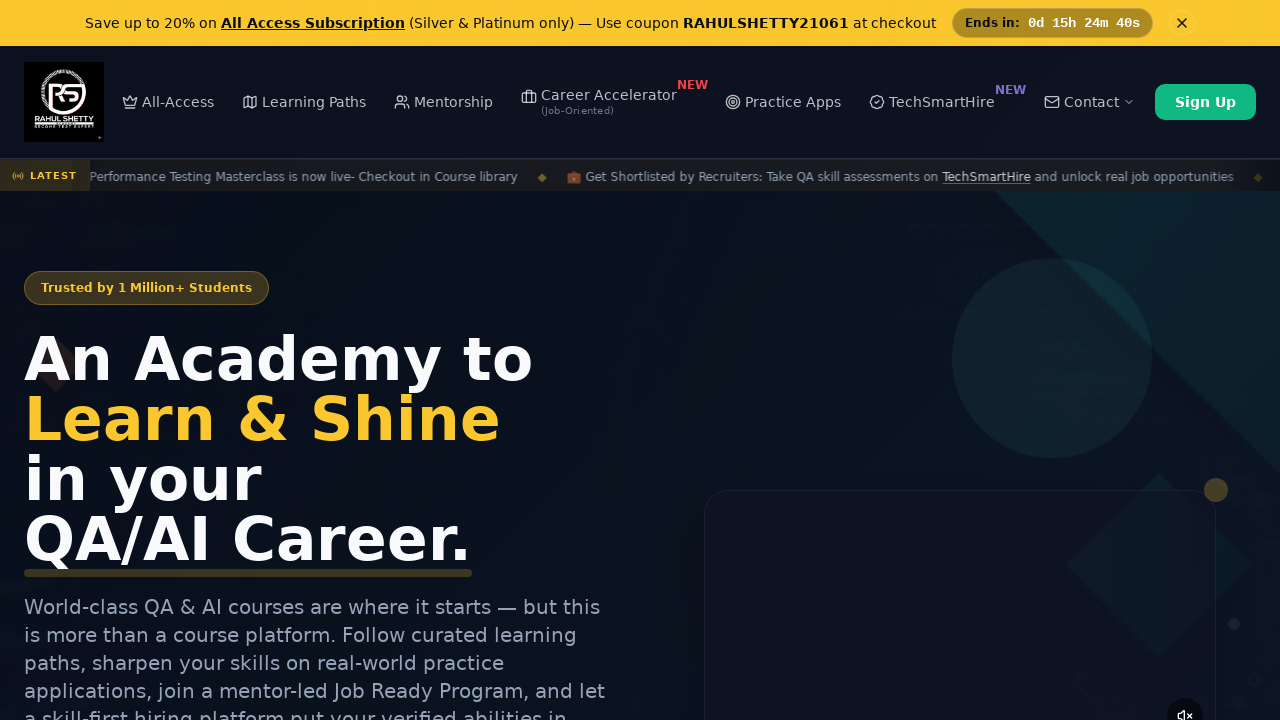

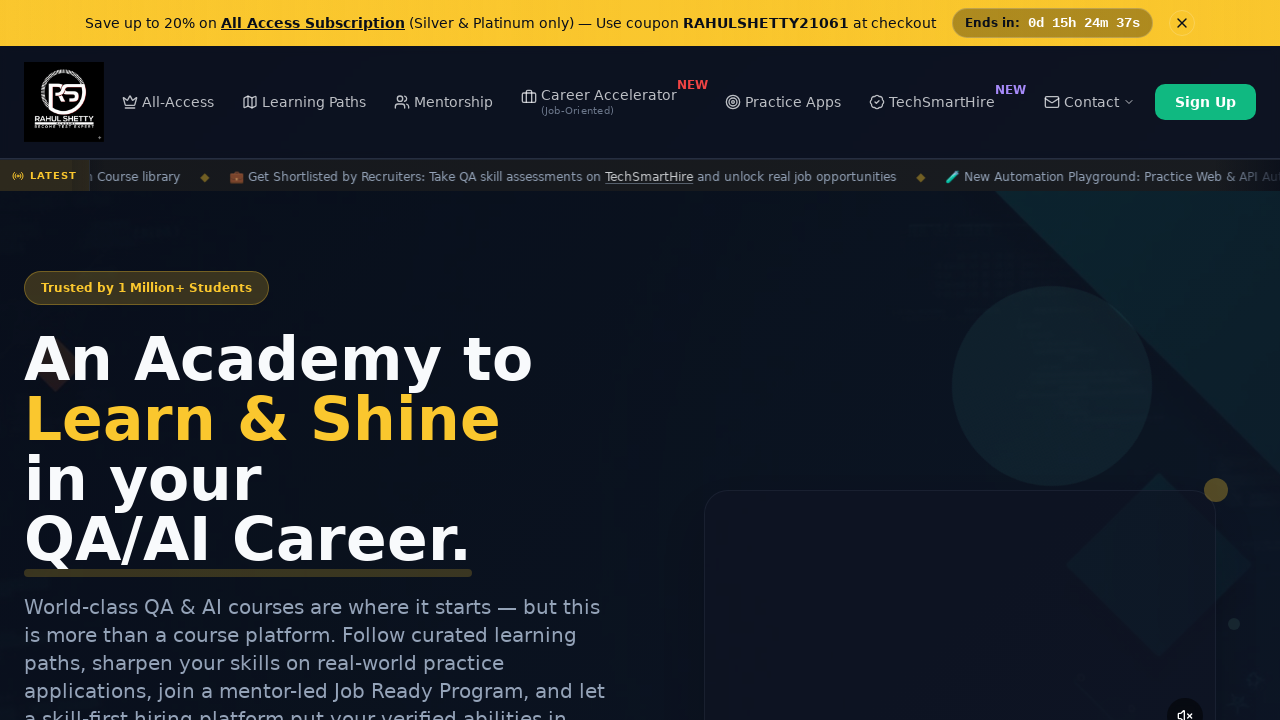